Navigates to the ThingsBoard website homepage and verifies the page loads successfully by waiting for the page to be ready.

Starting URL: https://thingsboard.io/

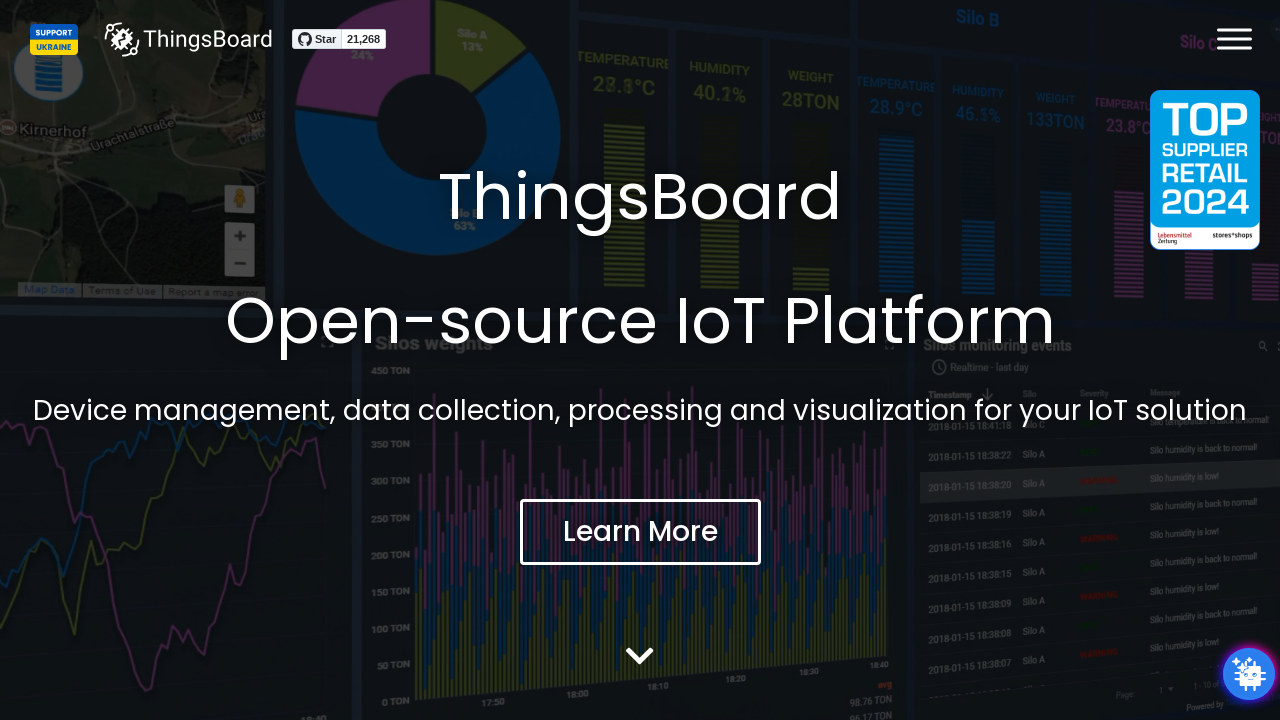

Waited for page to reach domcontentloaded state
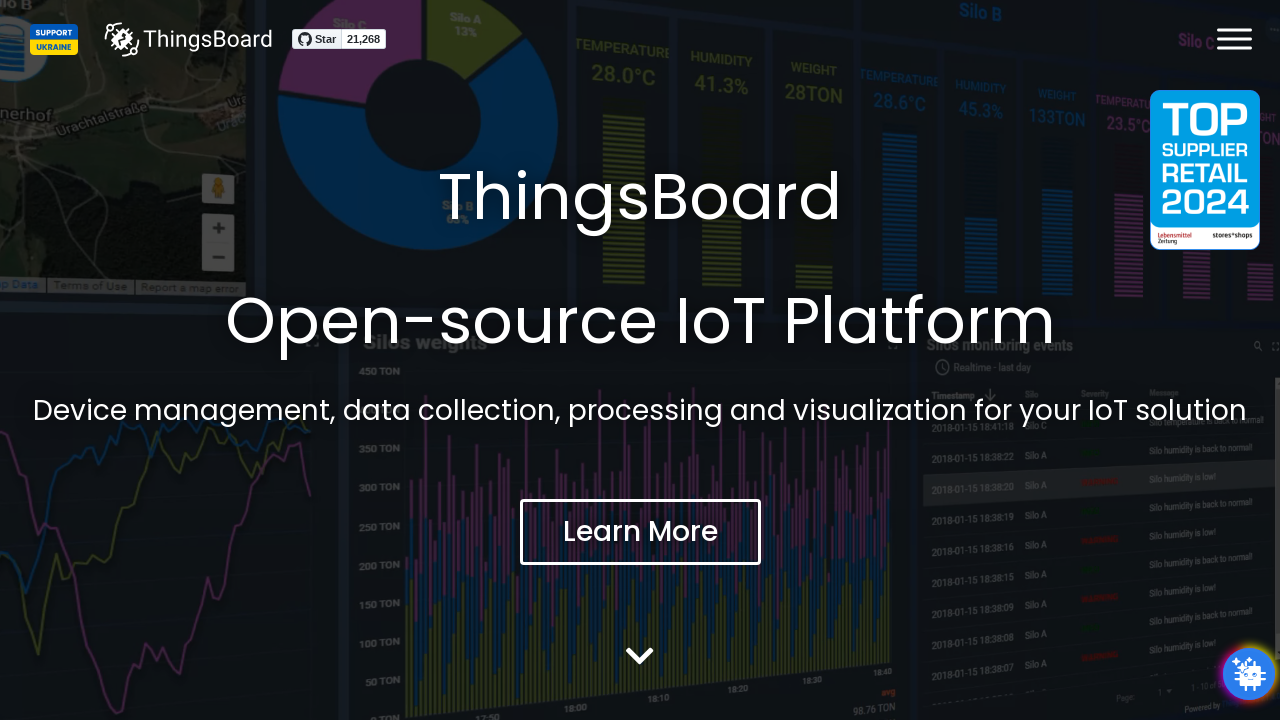

Verified body element is present on ThingsBoard homepage
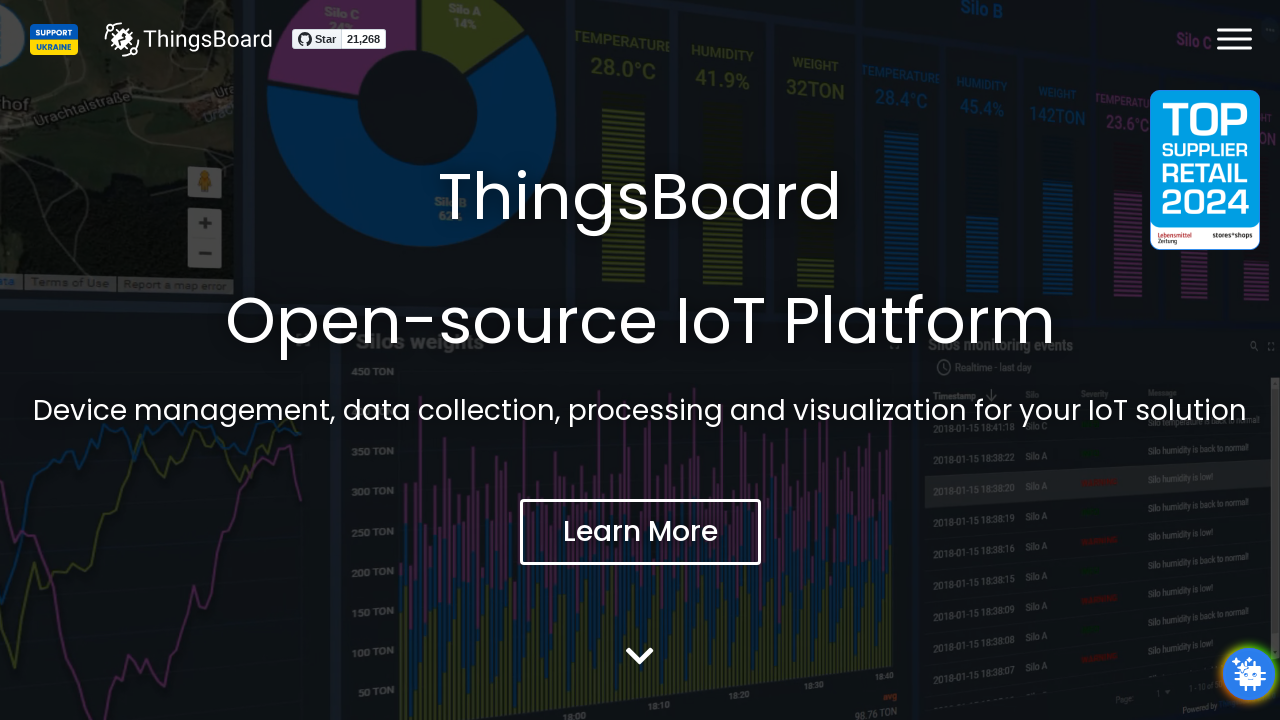

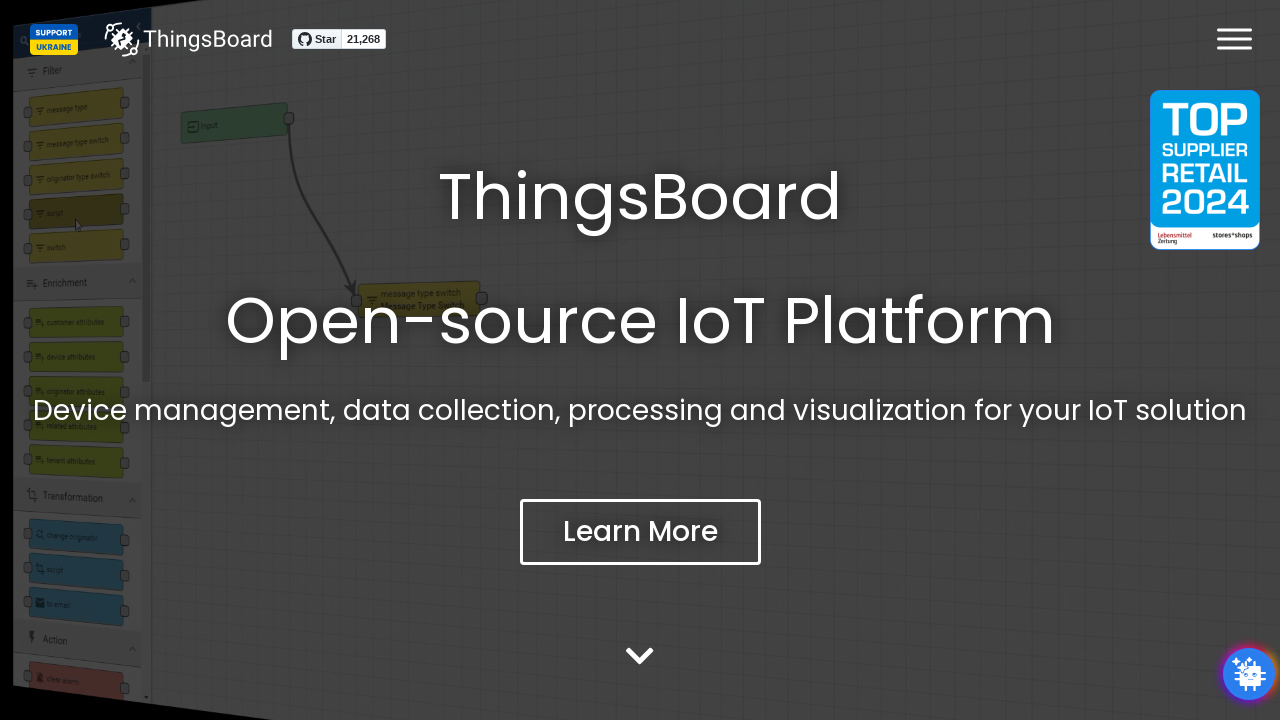